Tests clicking on a banner advertisement that redirects to a Selenium training page, then verifies the URL of the new tab that opens.

Starting URL: https://demoqa.com/

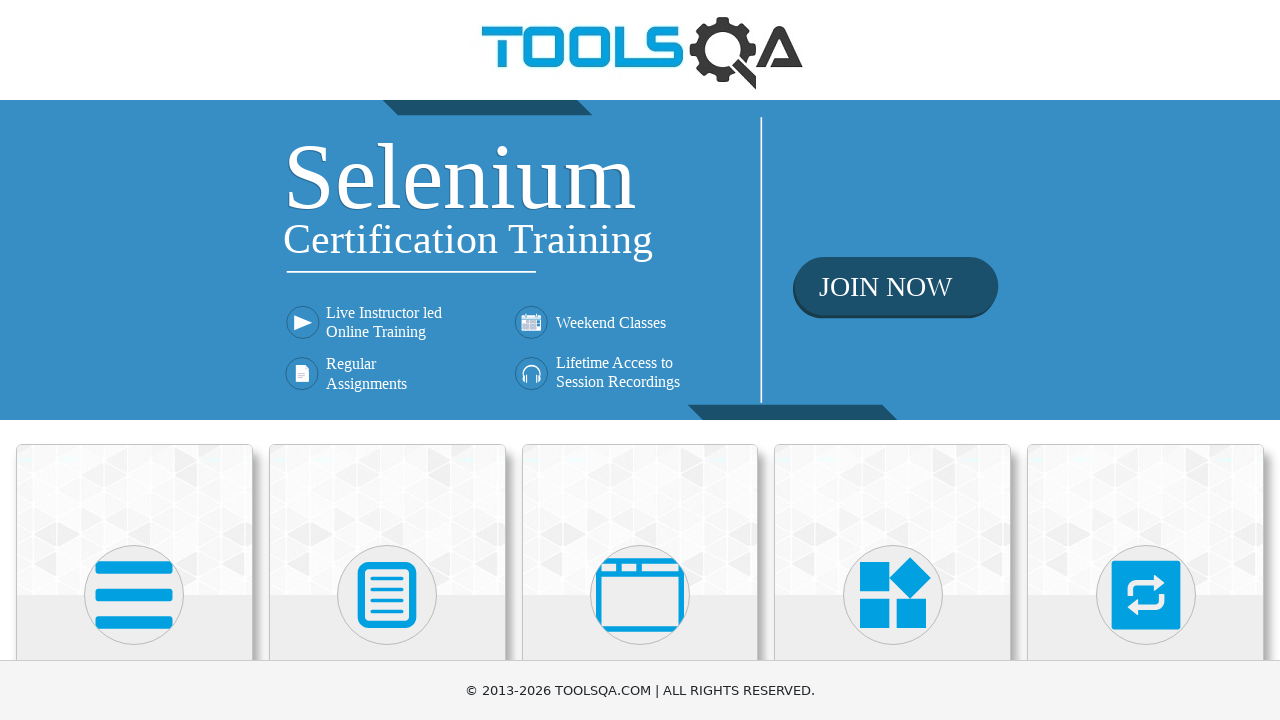

Clicked on Selenium training banner advertisement at (640, 260) on a[href='https://www.toolsqa.com/selenium-training/'] img[alt='Selenium Online Tr
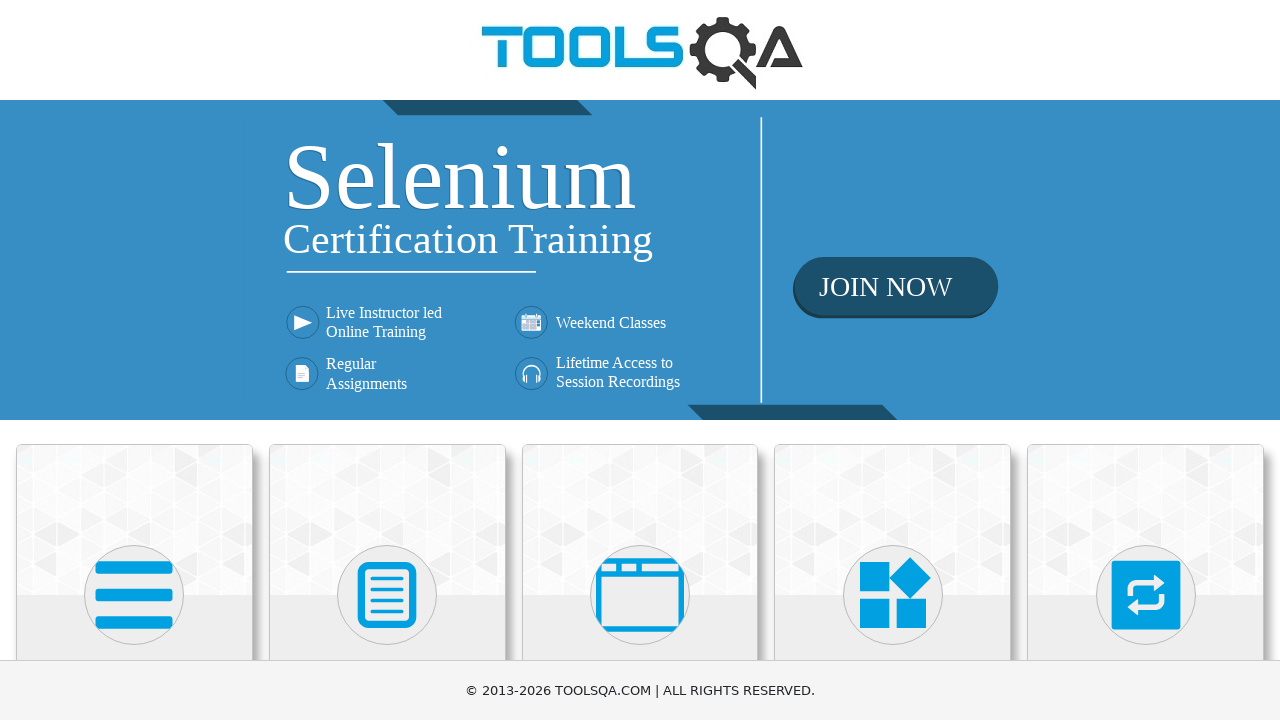

New page opened in new tab
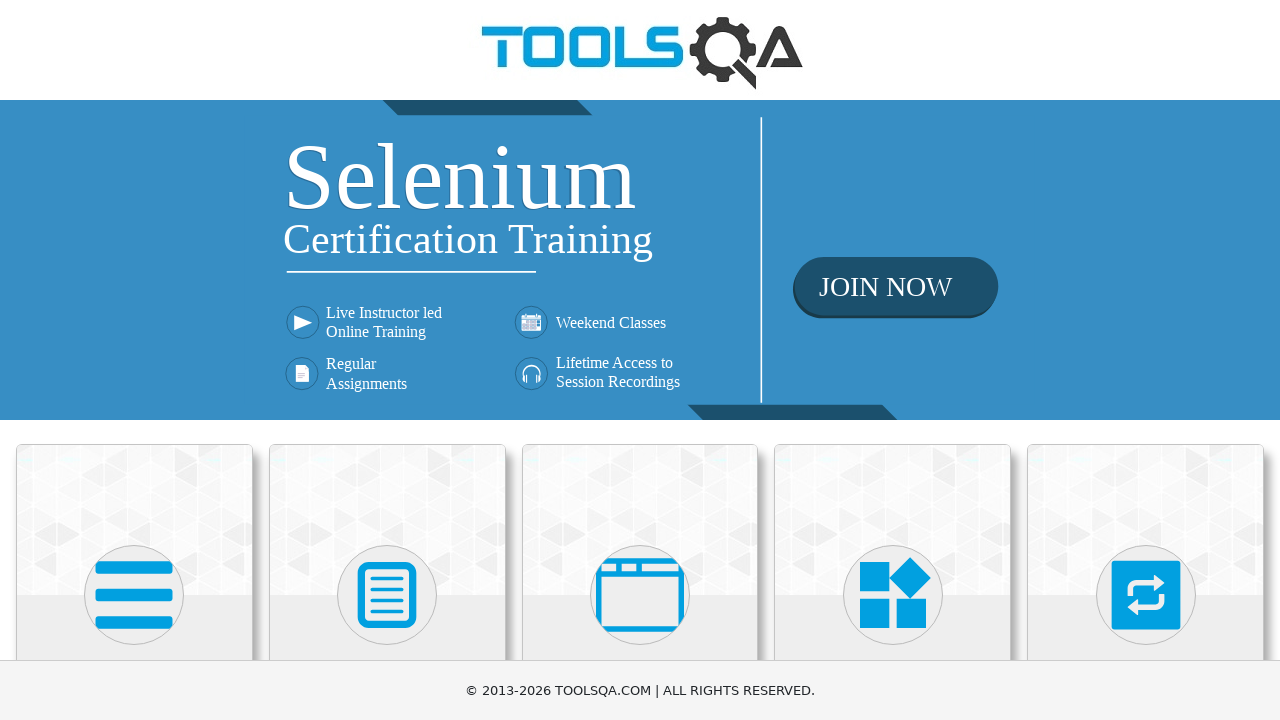

New page finished loading
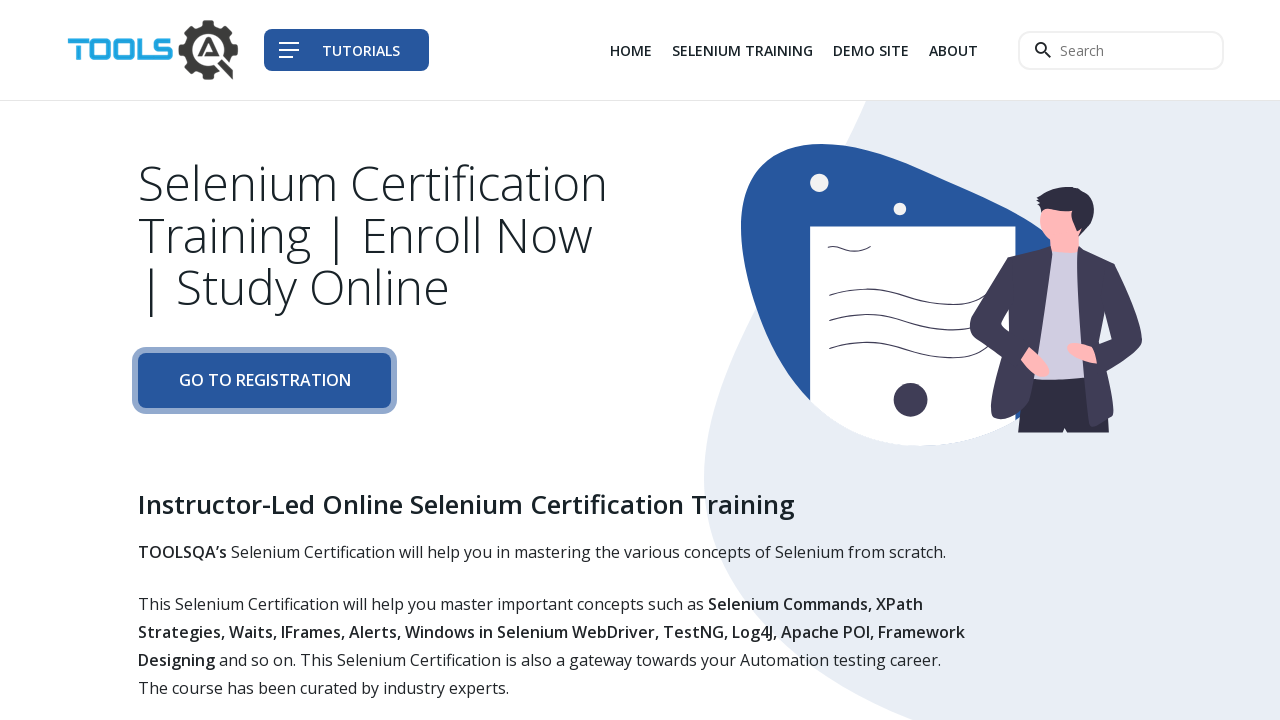

Verified that new page URL is https://www.toolsqa.com/selenium-training/
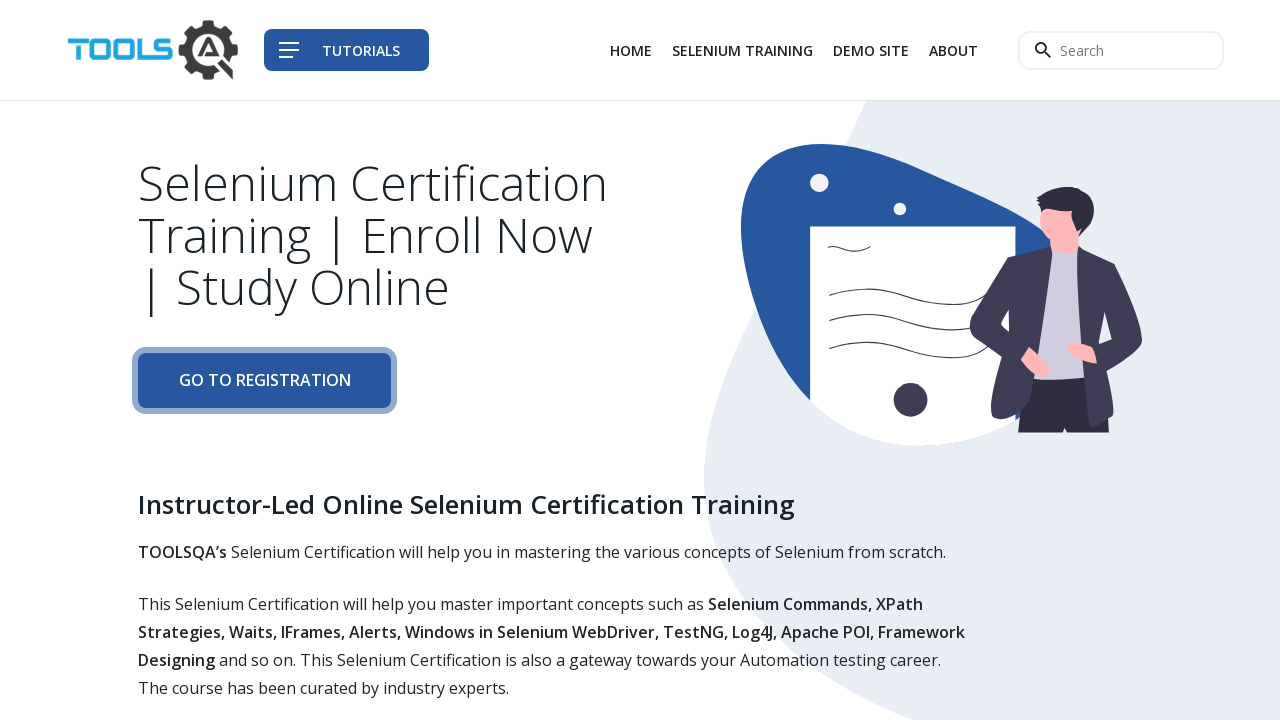

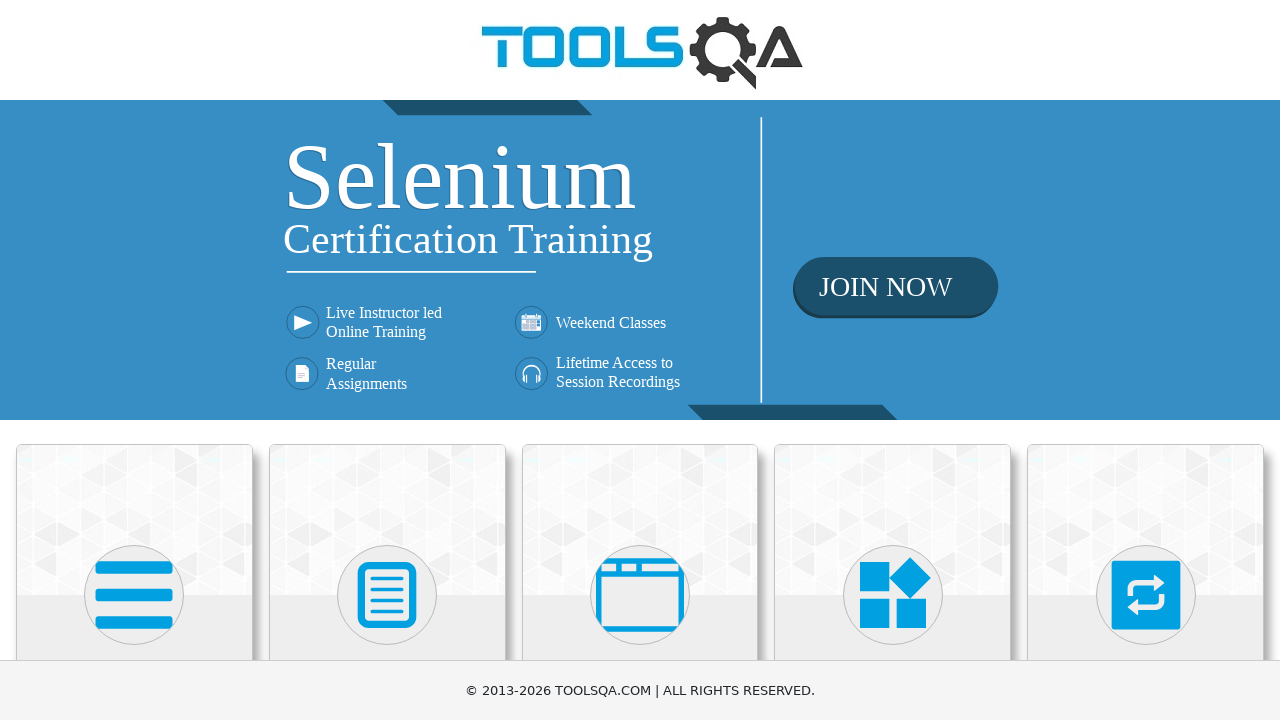